Tests adding todo items by filling the input field and pressing Enter, then verifying the items appear in the list.

Starting URL: https://demo.playwright.dev/todomvc

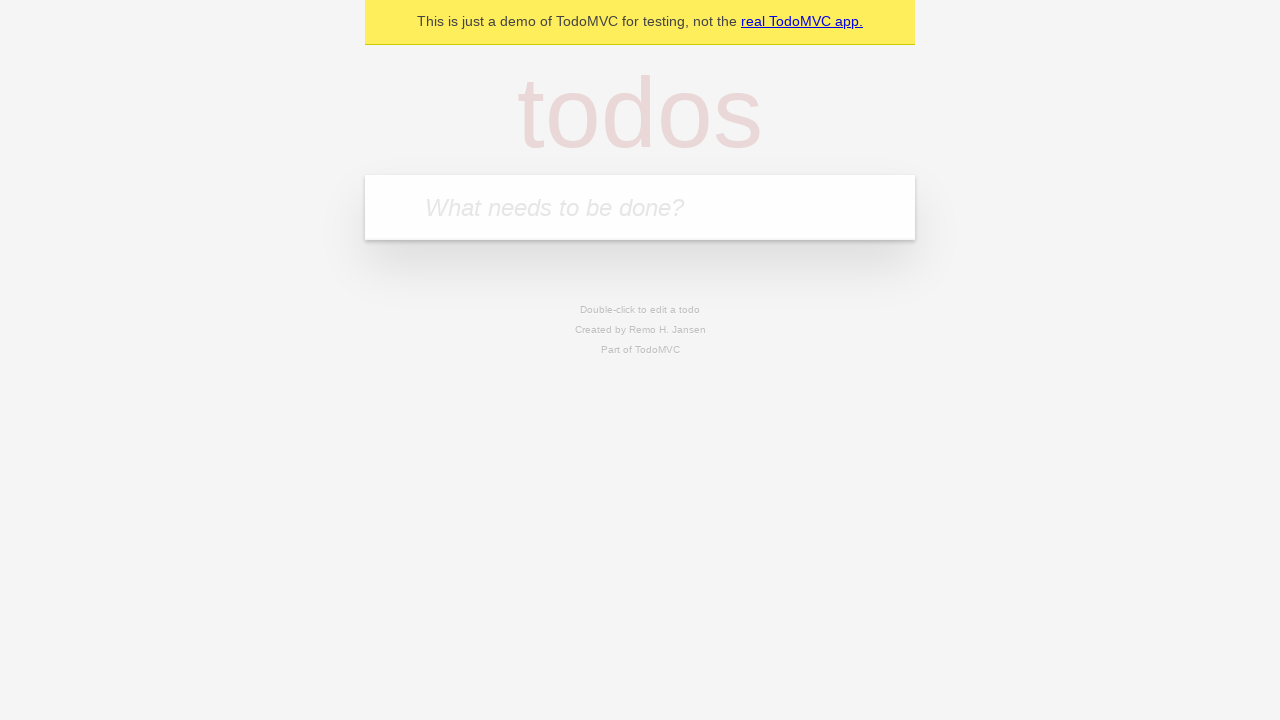

Filled todo input with 'buy some cheese' on internal:attr=[placeholder="What needs to be done?"i]
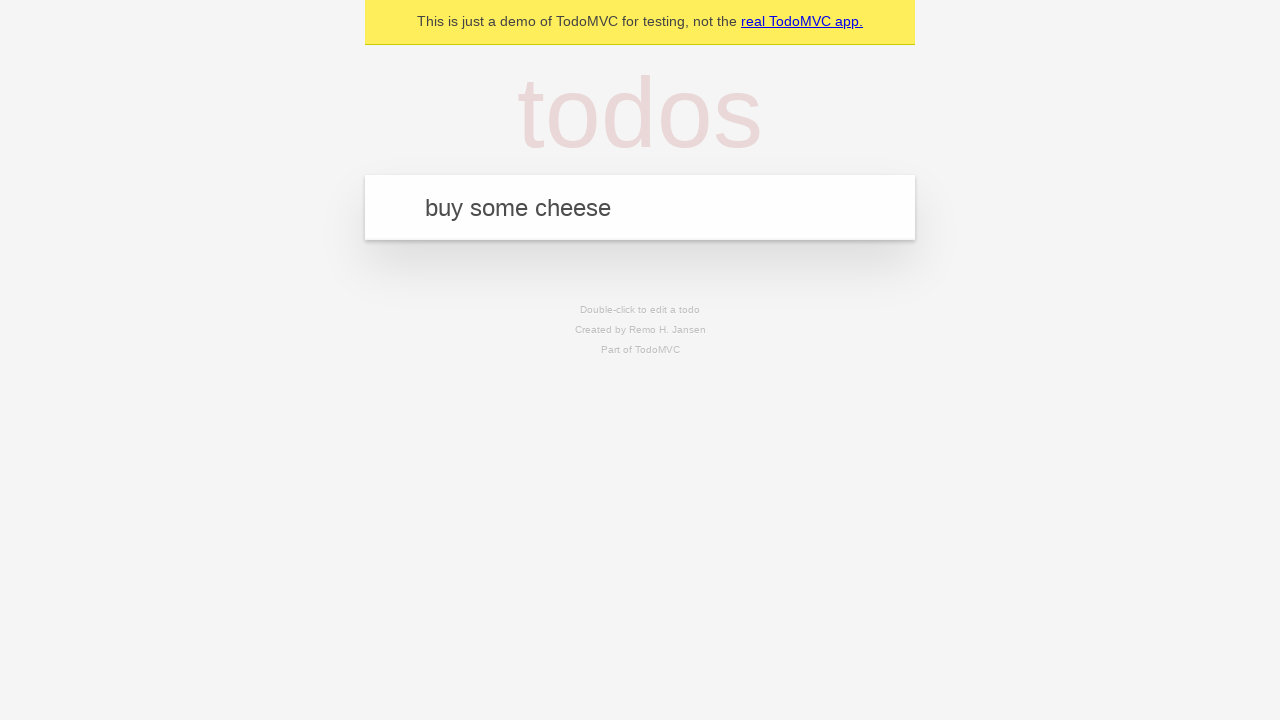

Pressed Enter to add first todo item on internal:attr=[placeholder="What needs to be done?"i]
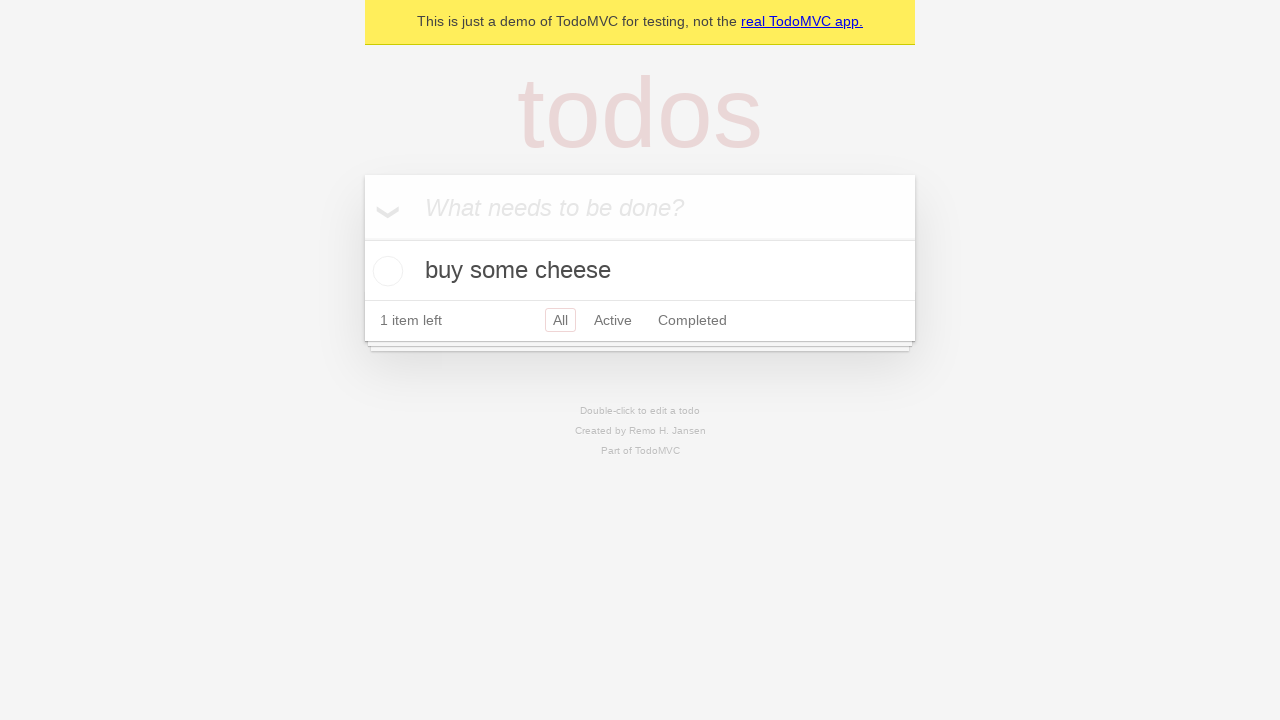

First todo item appeared in the list
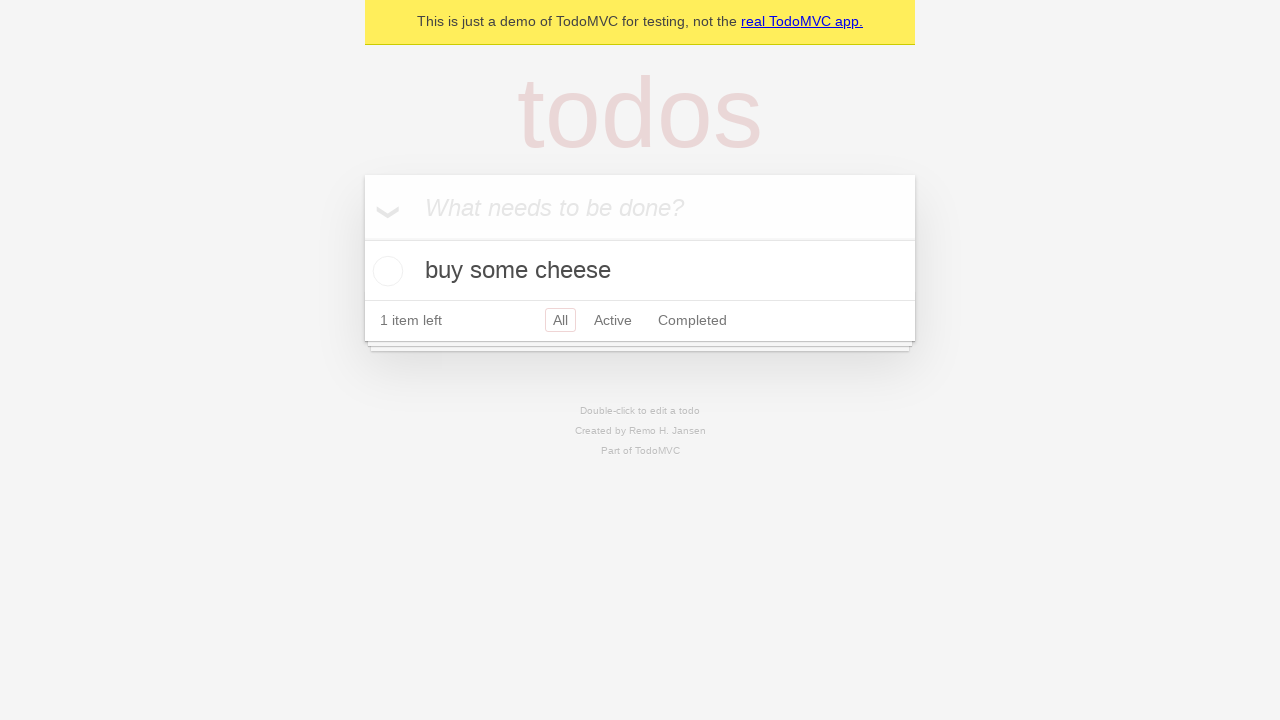

Filled todo input with 'feed the cat' on internal:attr=[placeholder="What needs to be done?"i]
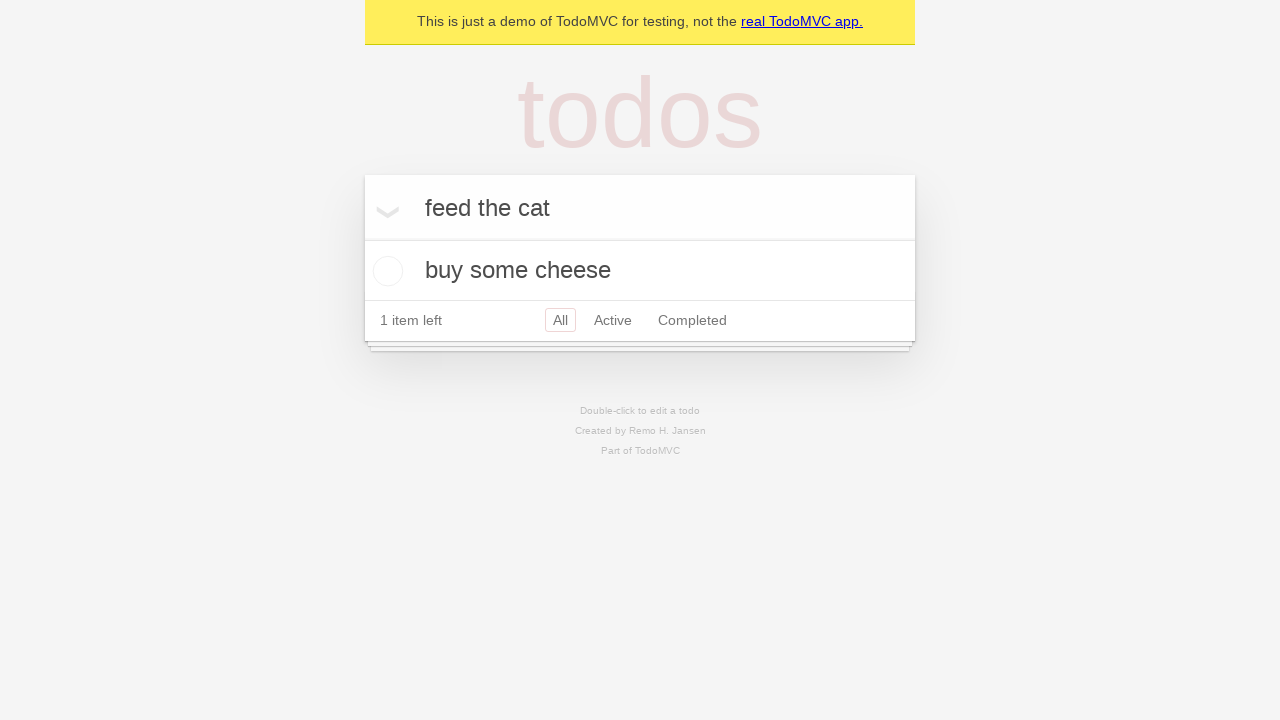

Pressed Enter to add second todo item on internal:attr=[placeholder="What needs to be done?"i]
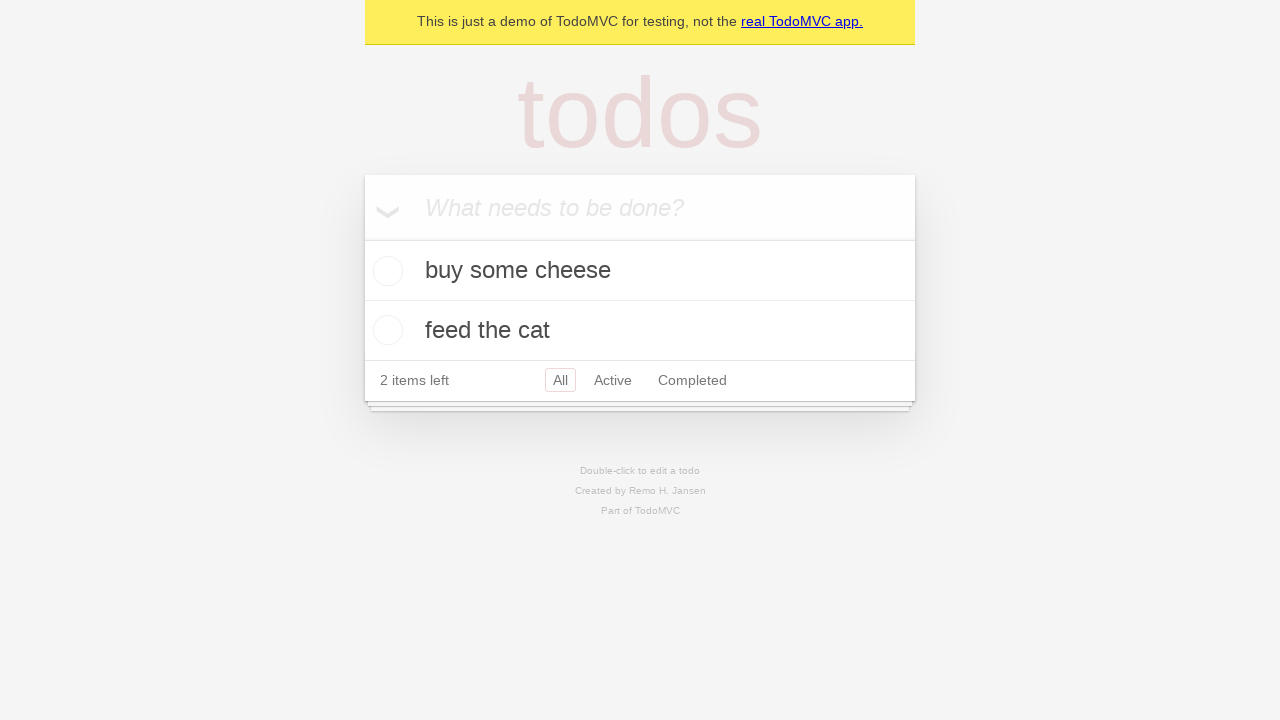

Both todo items are displayed in the list
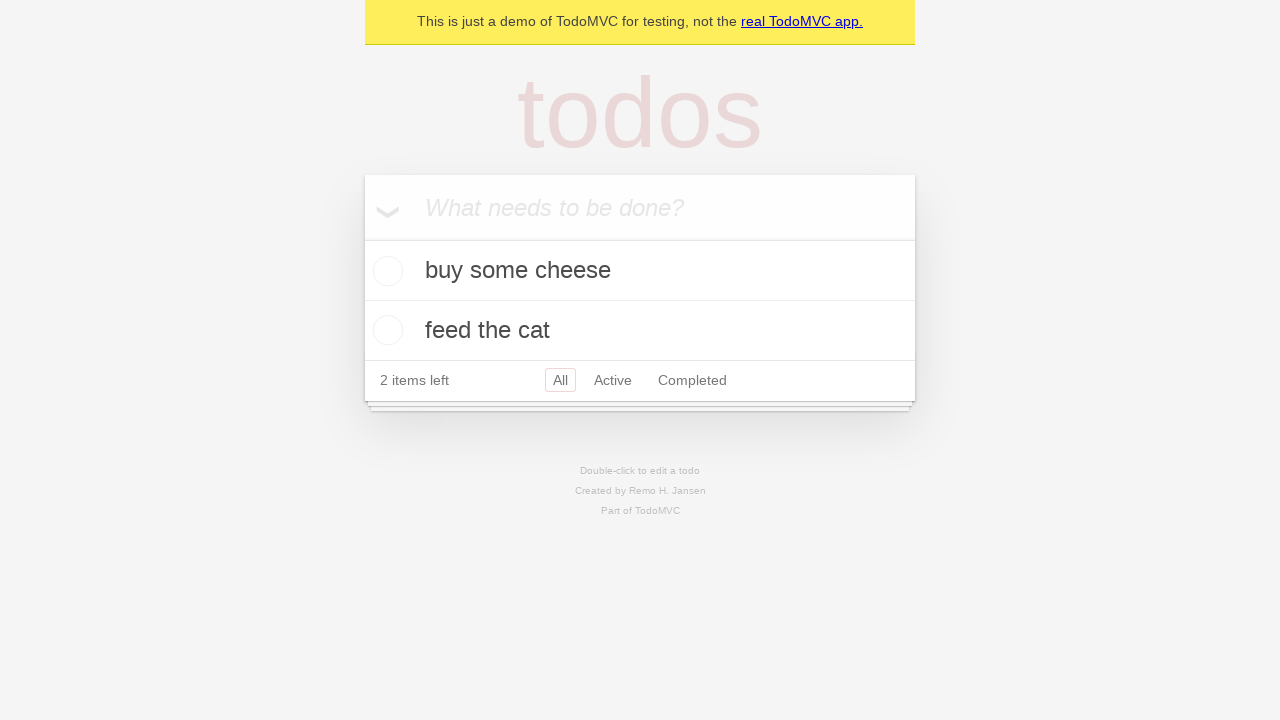

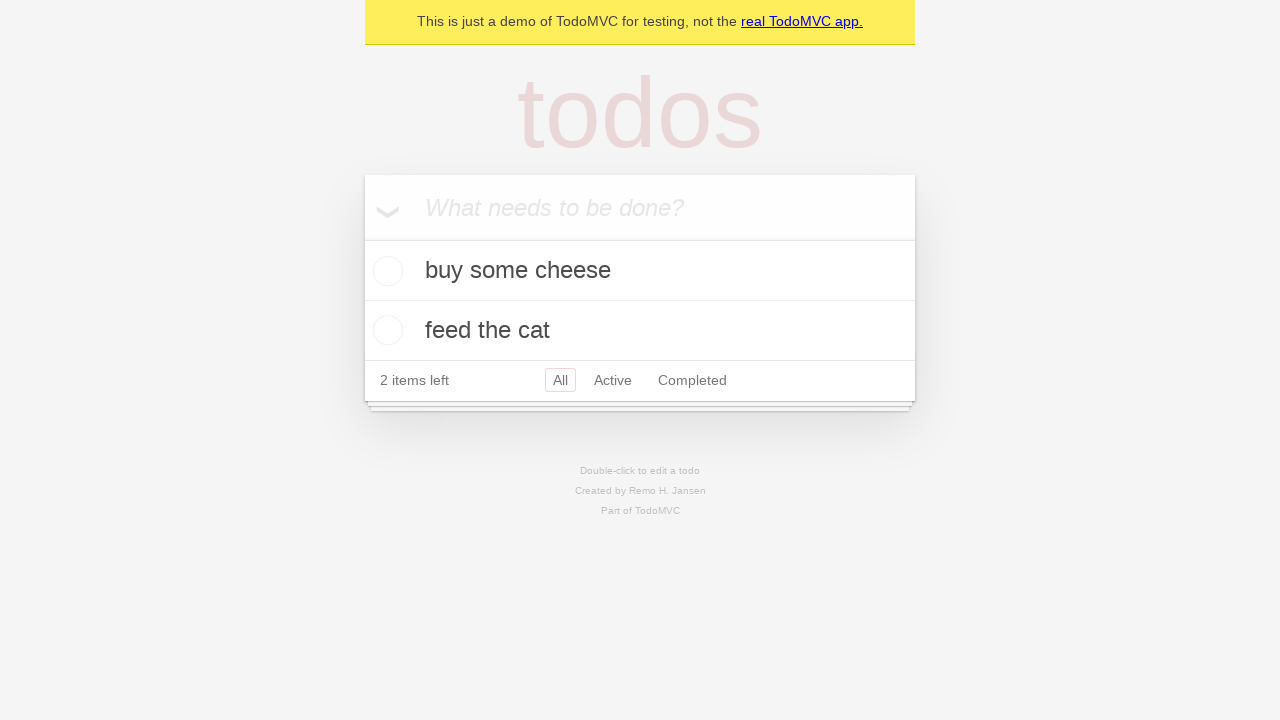